Tests a form submission by filling in first name, last name, firstname, and country fields, then clicking the submit button

Starting URL: http://suninjuly.github.io/find_xpath_form

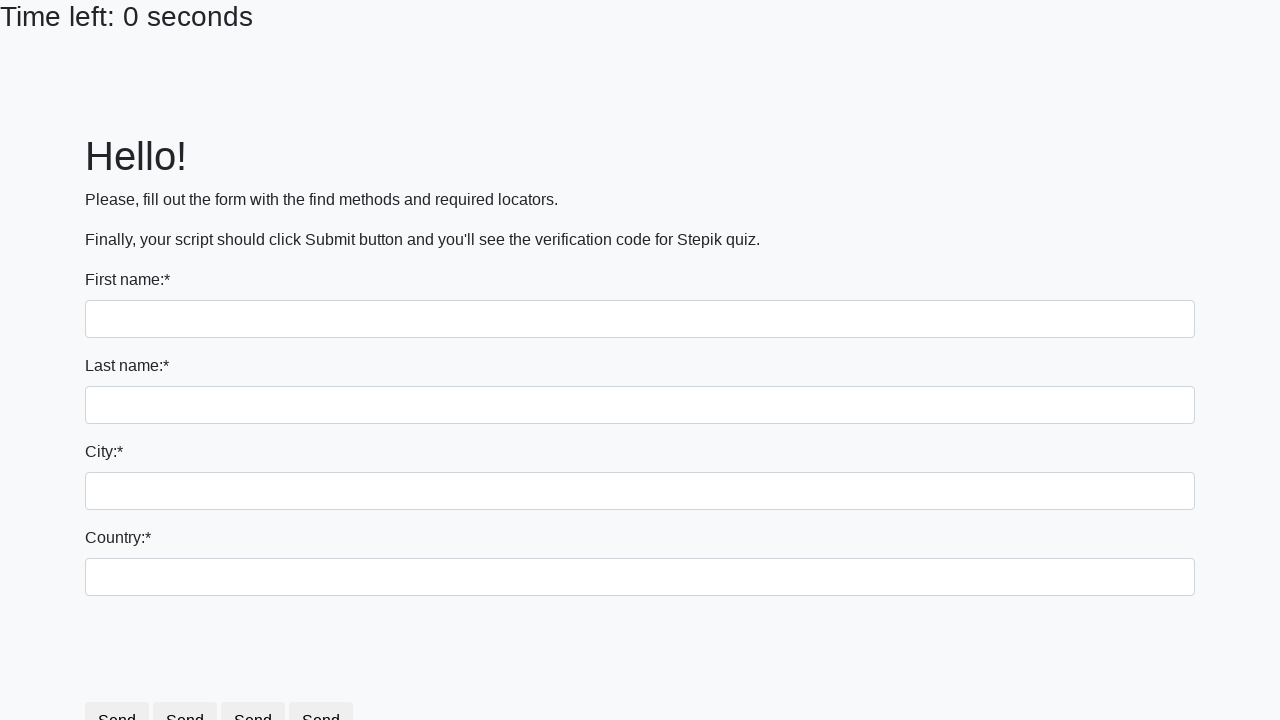

Navigated to form page
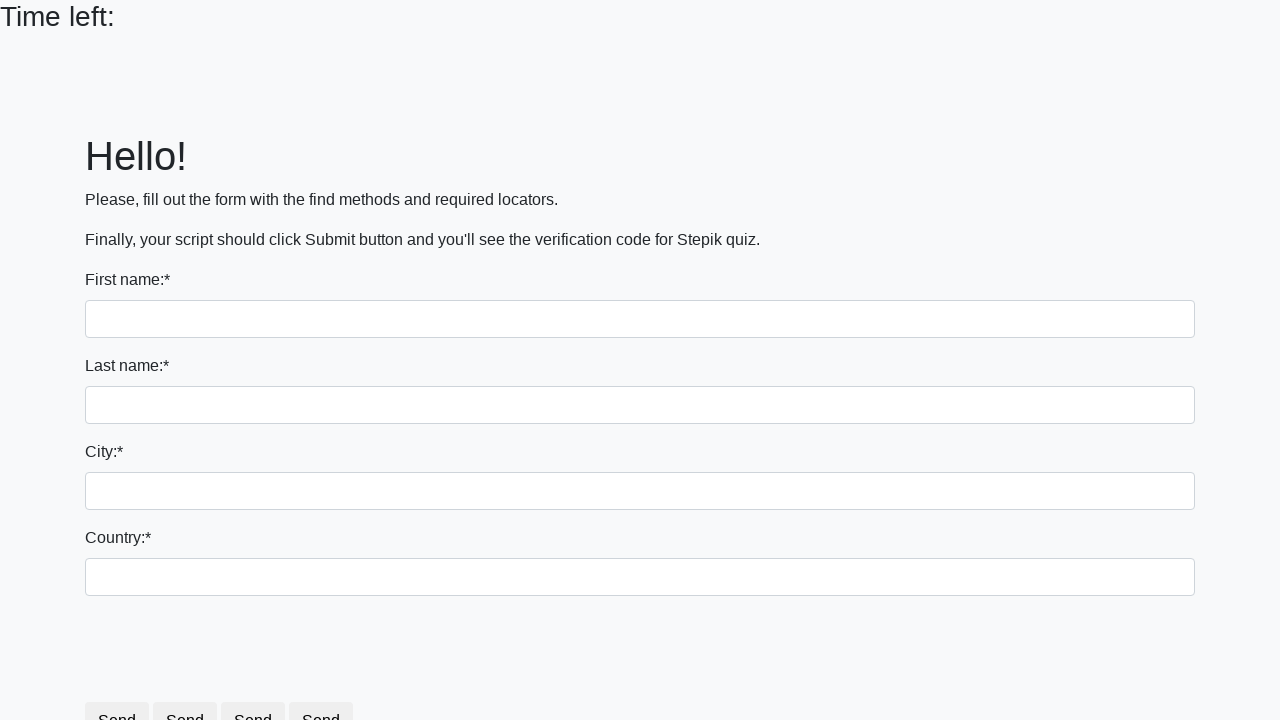

Filled first name field with 'Ivan' on input[name='first_name']
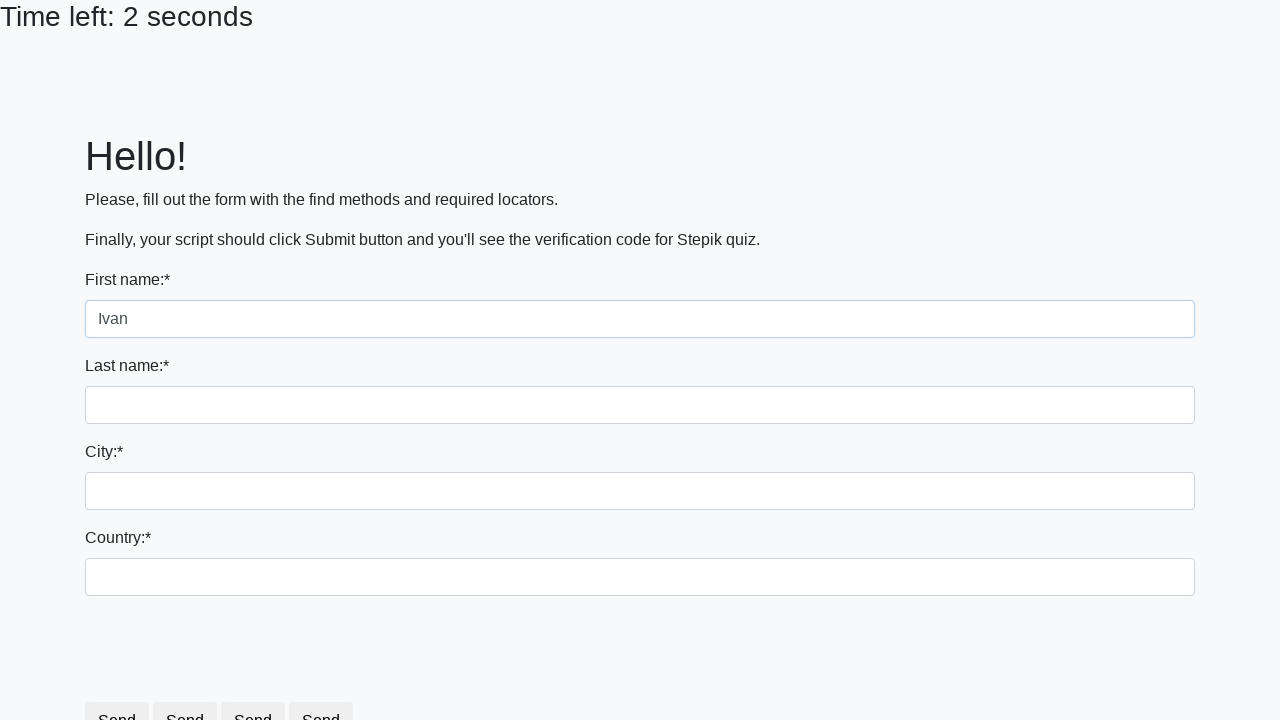

Filled last name field with 'Petrov' on input[name='last_name']
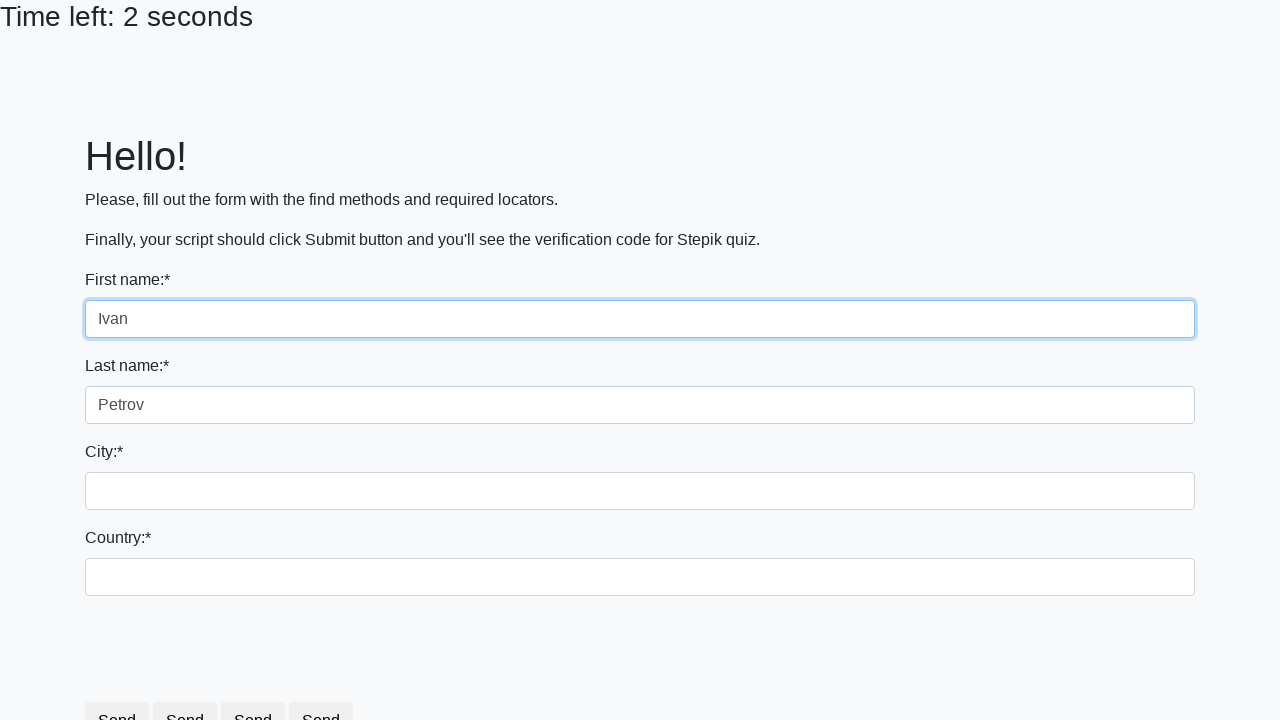

Filled city field with 'Smolensk' on input[name='firstname']
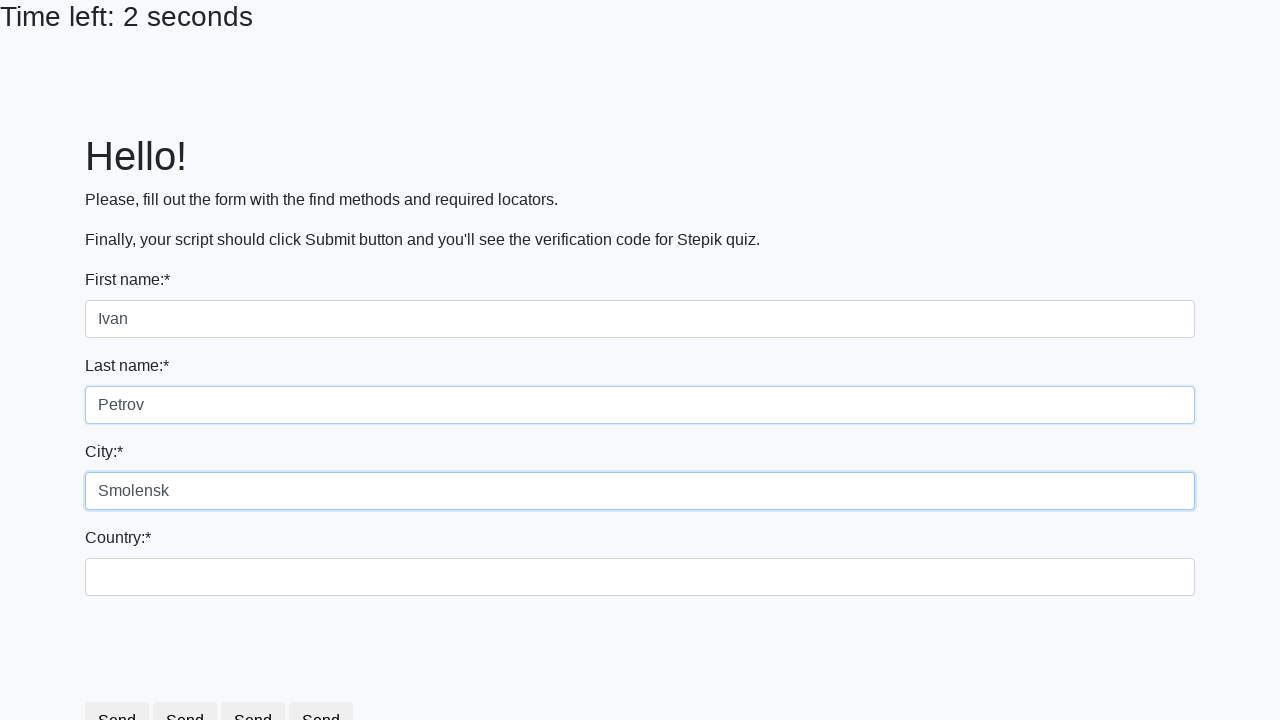

Filled country field with 'Russia' on #country
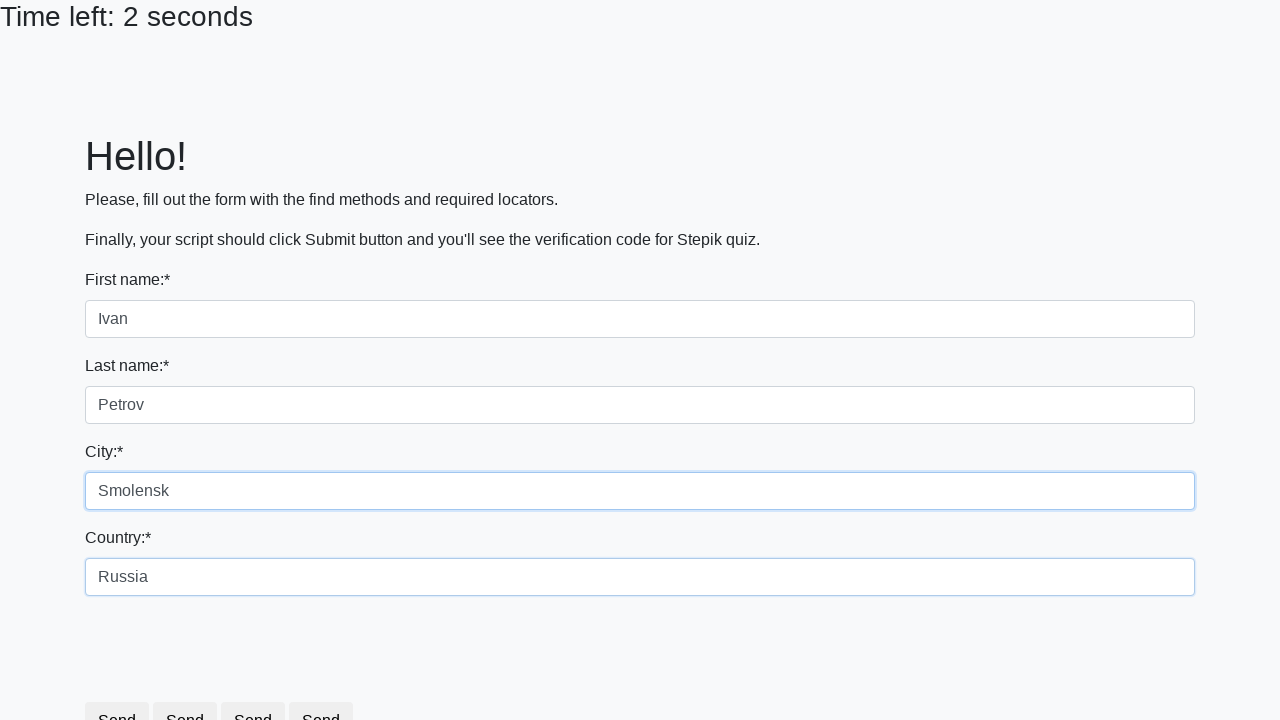

Clicked submit button to submit form at (259, 685) on xpath=/html/body/div/form/div[6]/button[3]
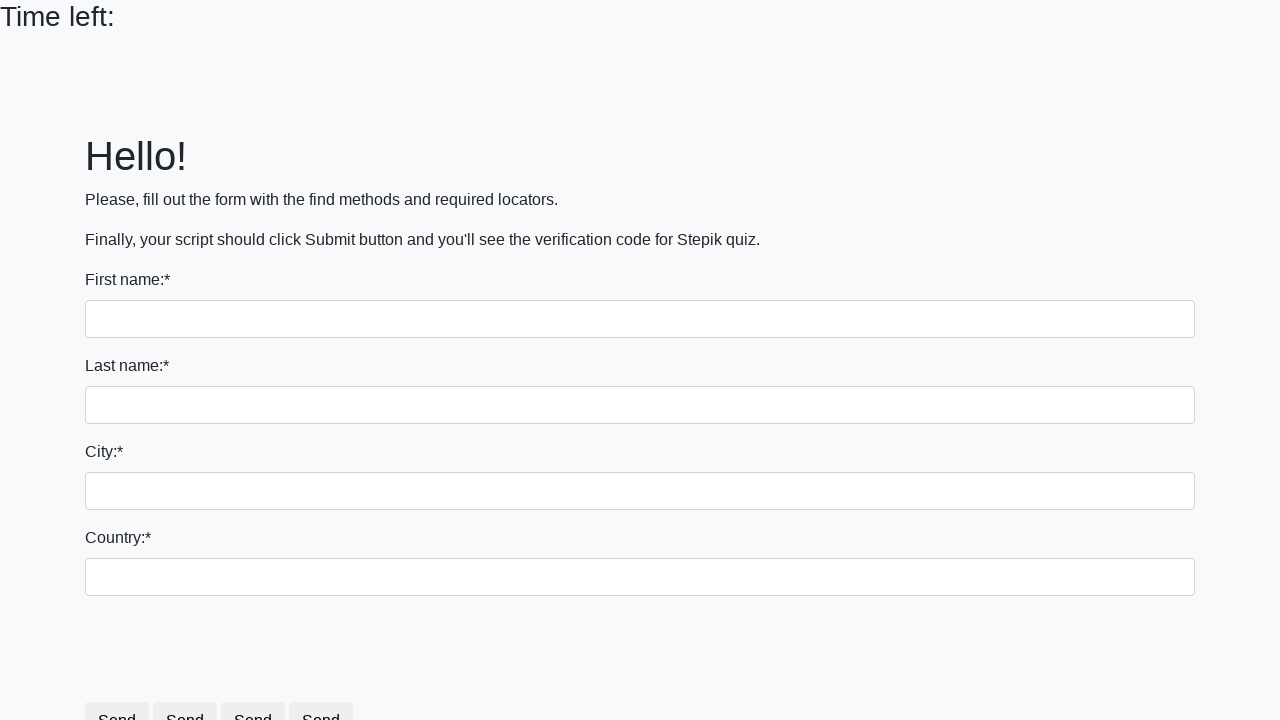

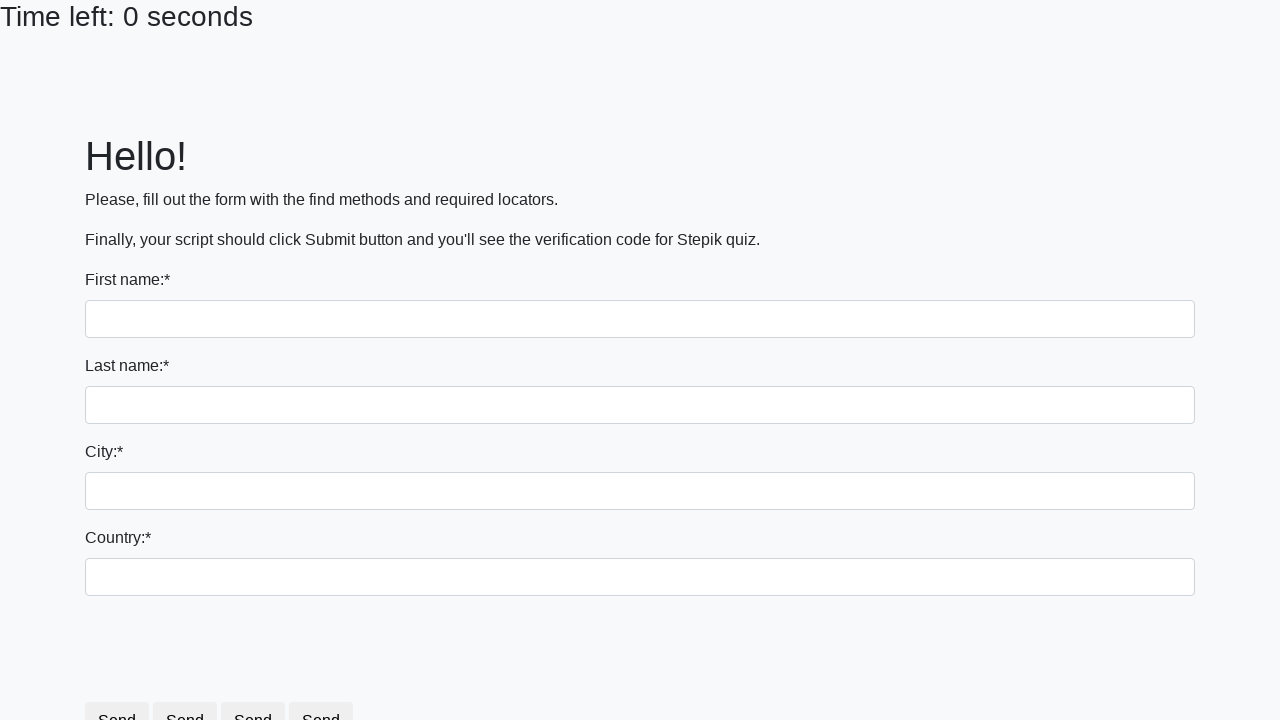